Tests ID locator by clicking on the Reviews tab and verifying comments section is visible

Starting URL: https://keybooks.ro/shop/cooking-with-love/

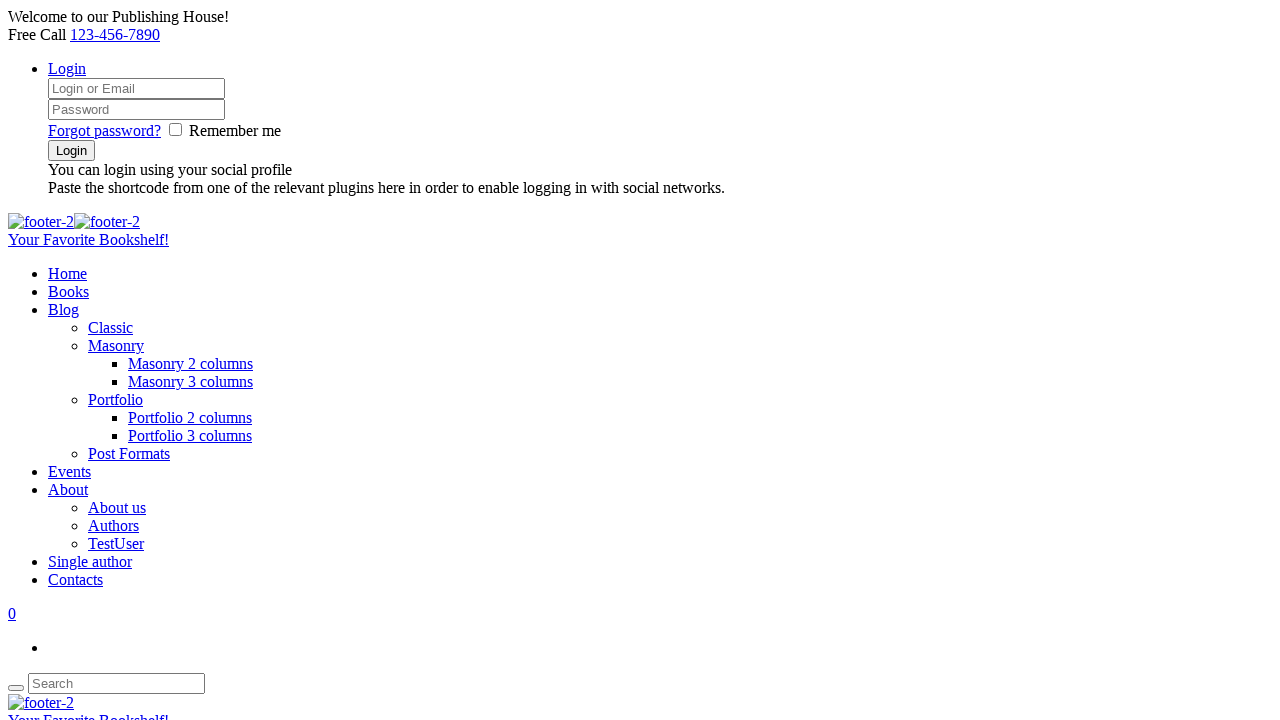

Clicked on the Reviews tab using ID locator at (660, 361) on #tab-title-reviews
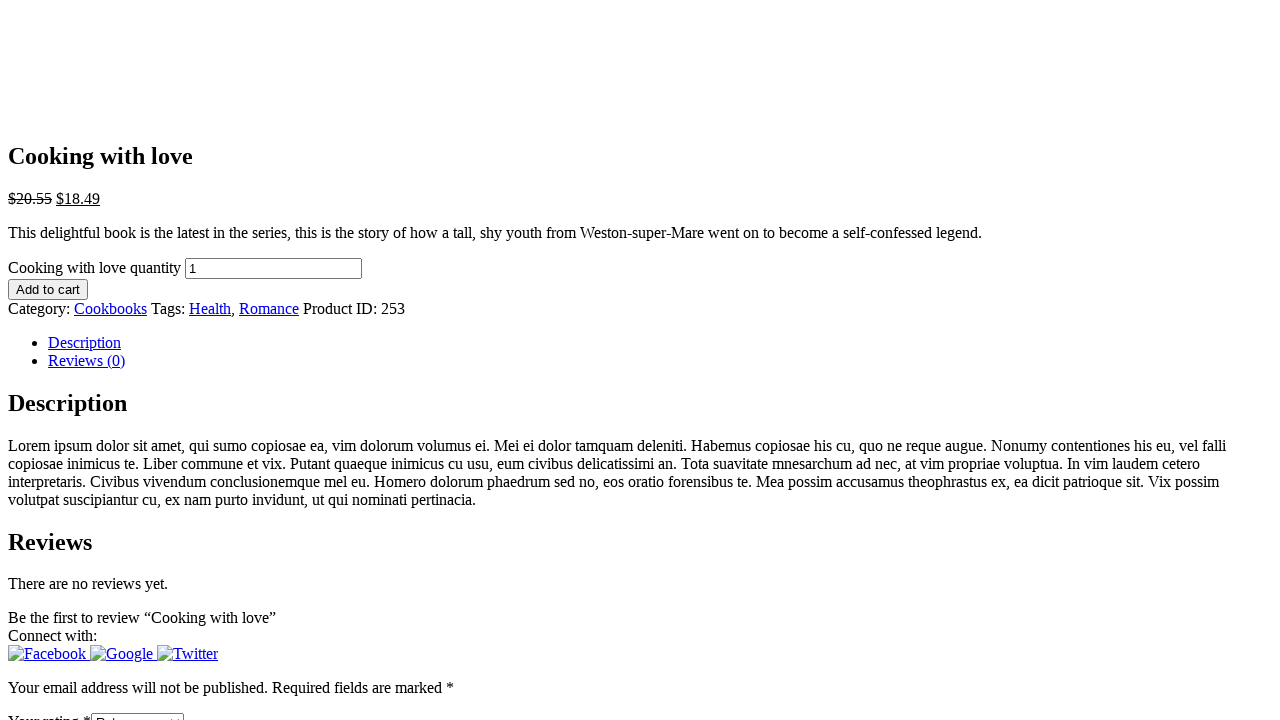

Located comments section element
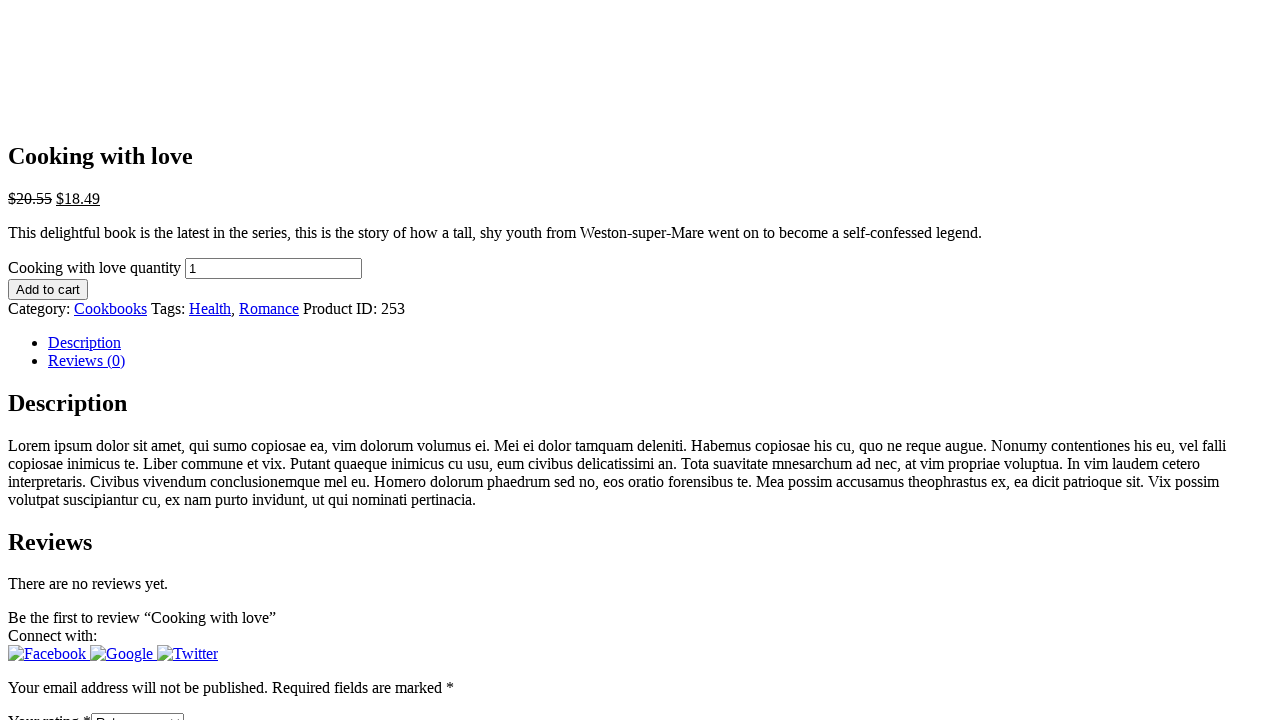

Verified comments section is visible
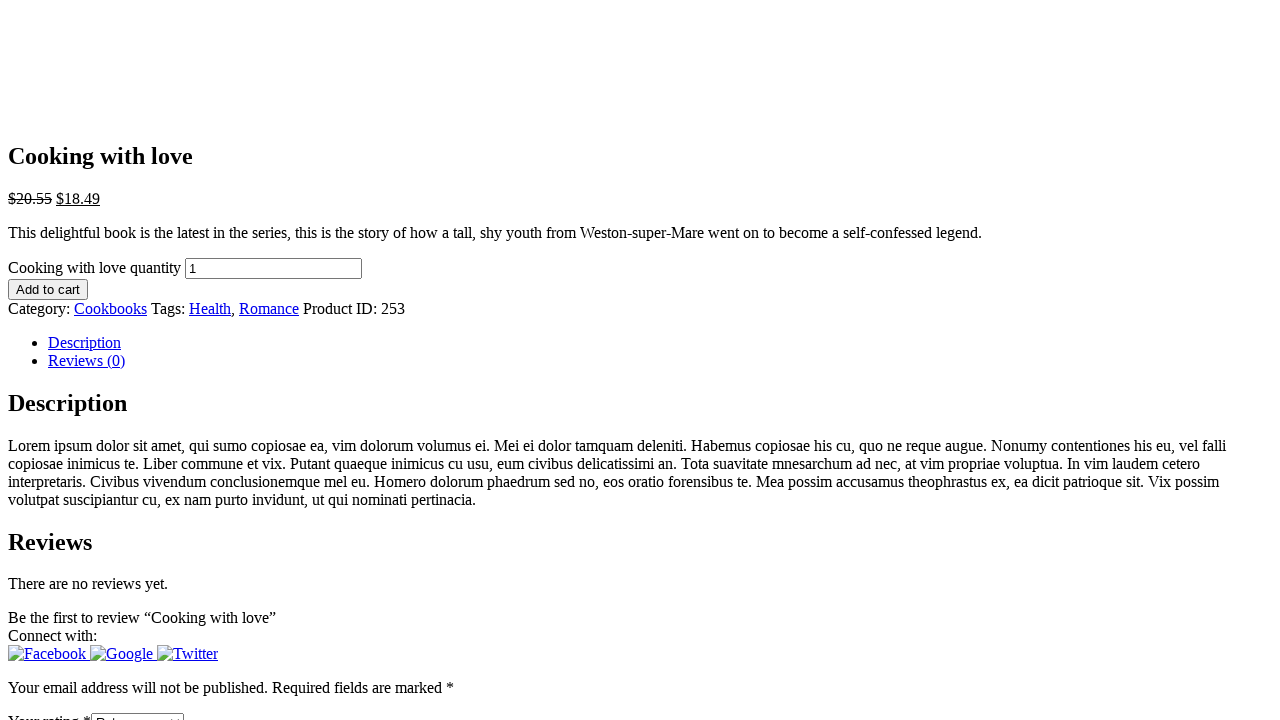

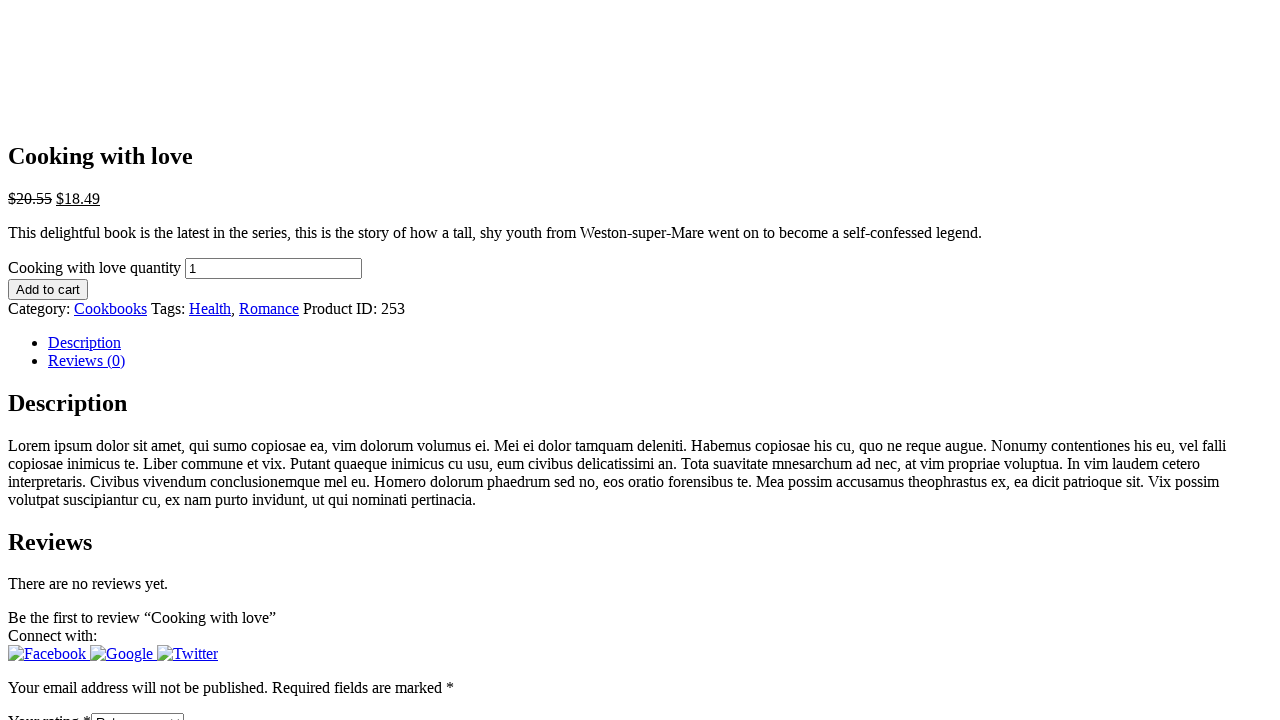